Demonstrates browser window resizing by navigating to a website and setting specific window dimensions

Starting URL: https://www.example.com

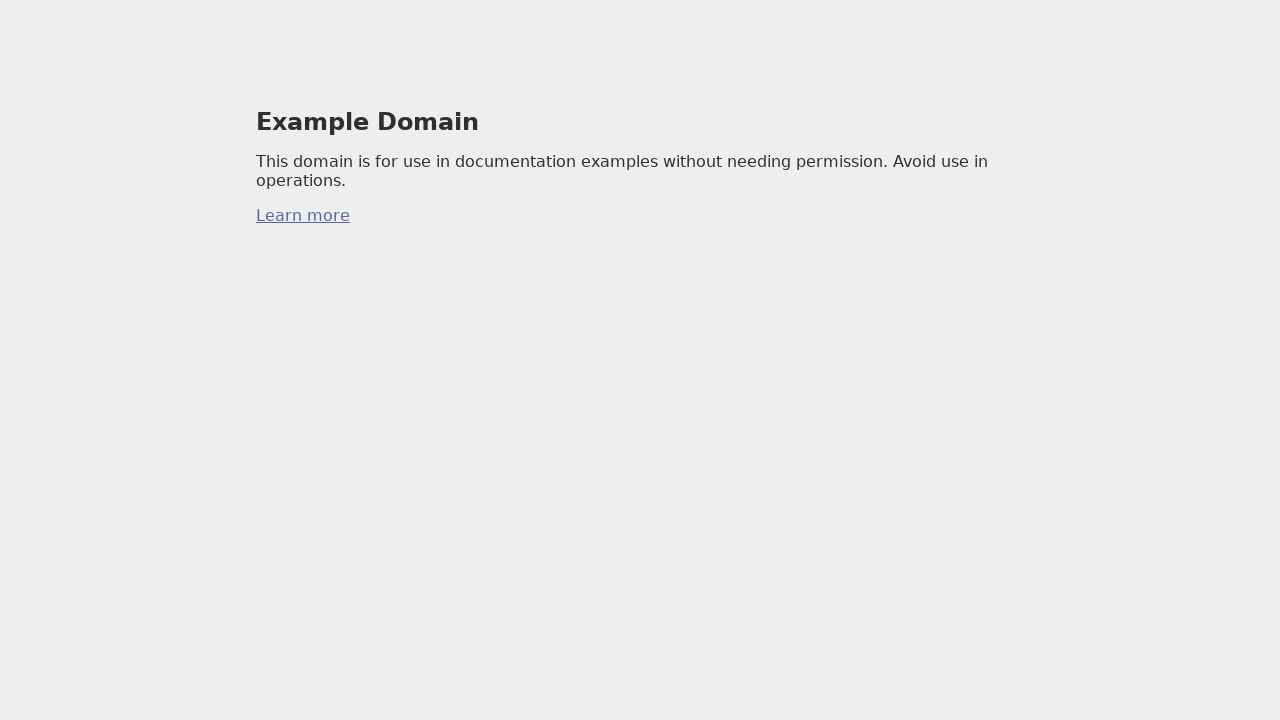

Navigated to https://www.example.com
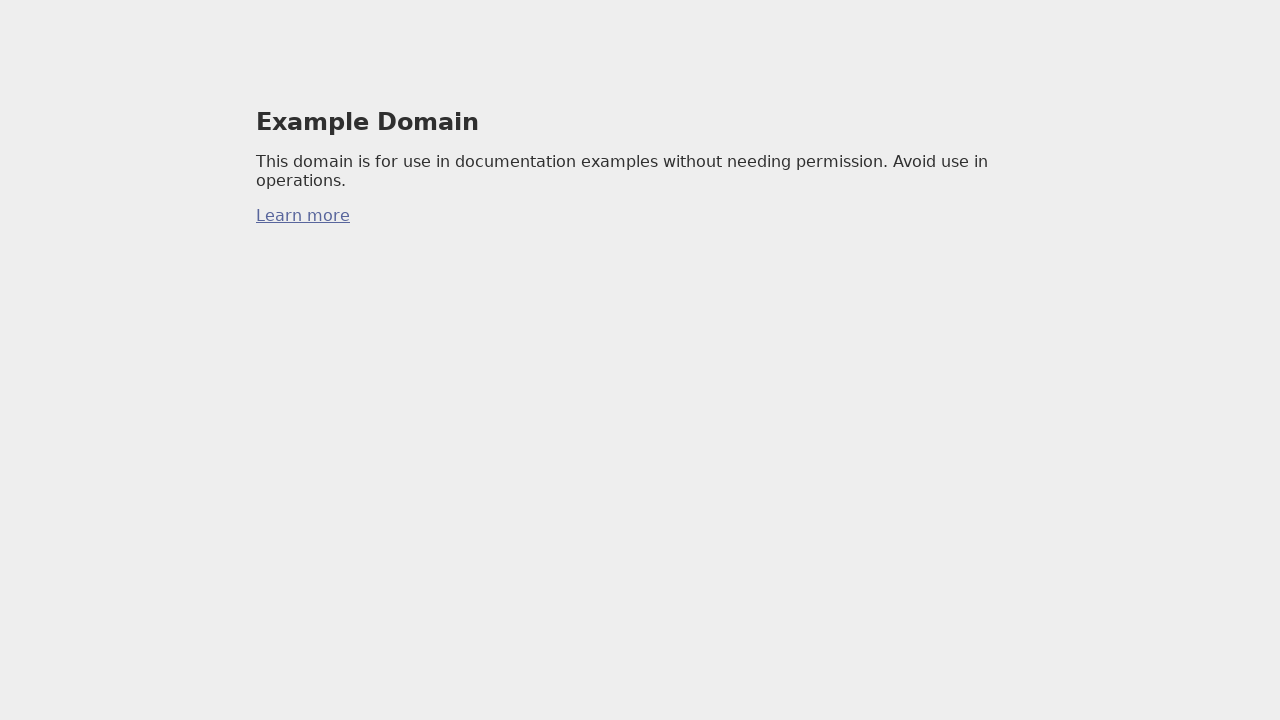

Set viewport size to 1024x768 pixels
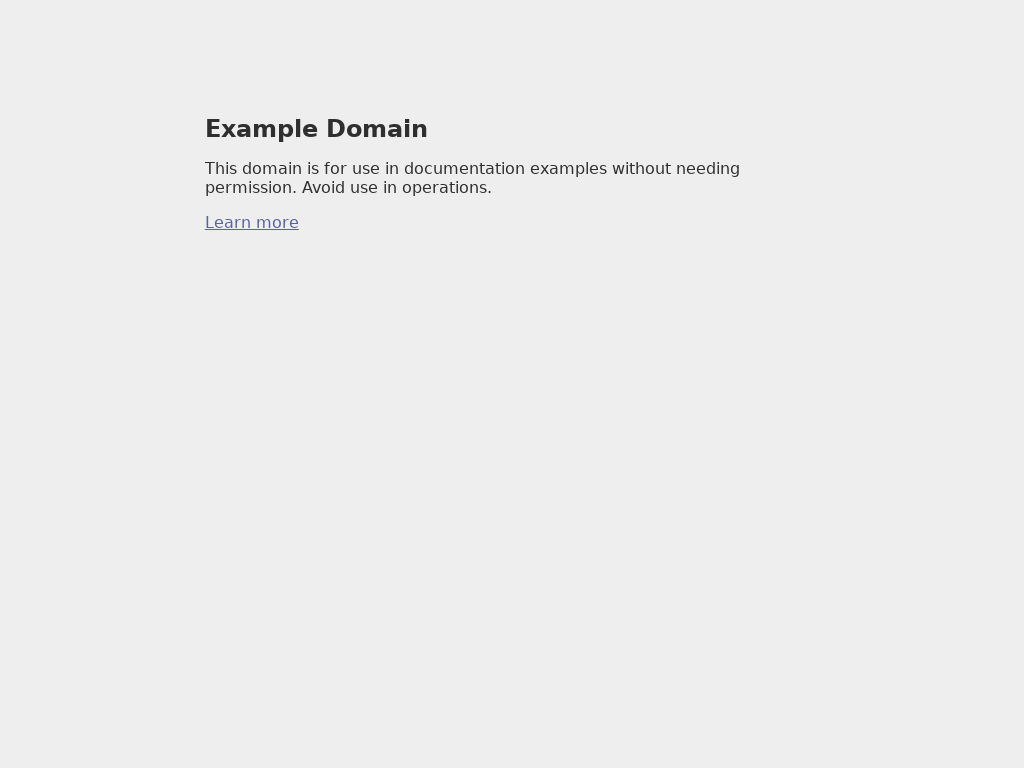

Page DOM content loaded successfully
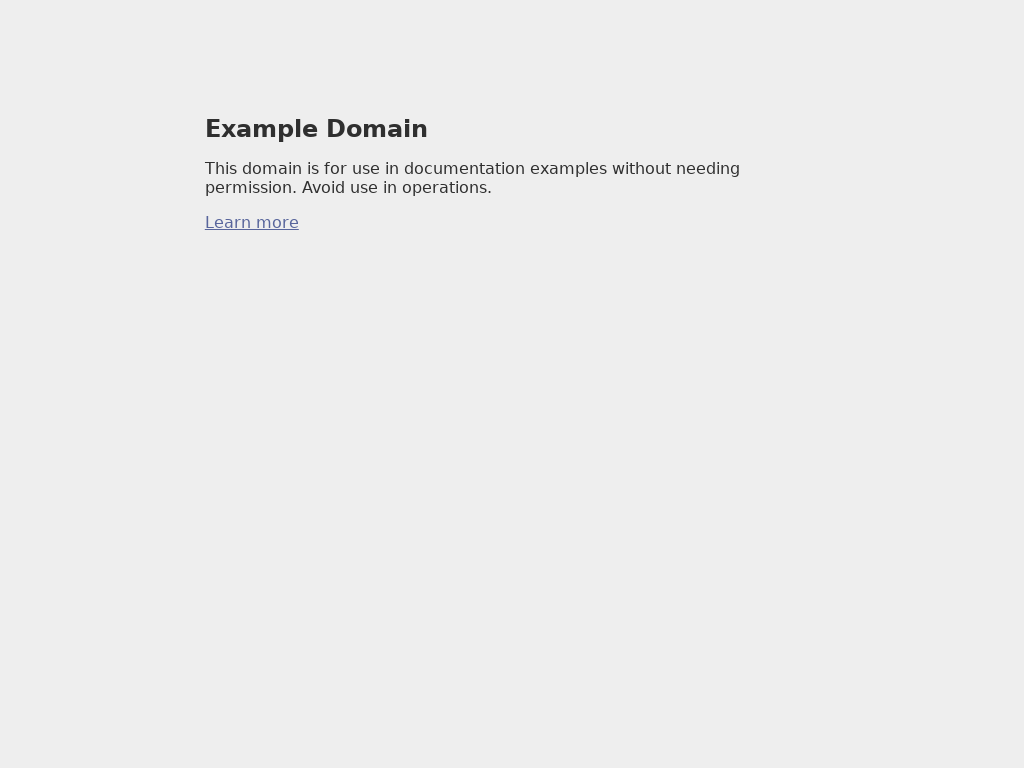

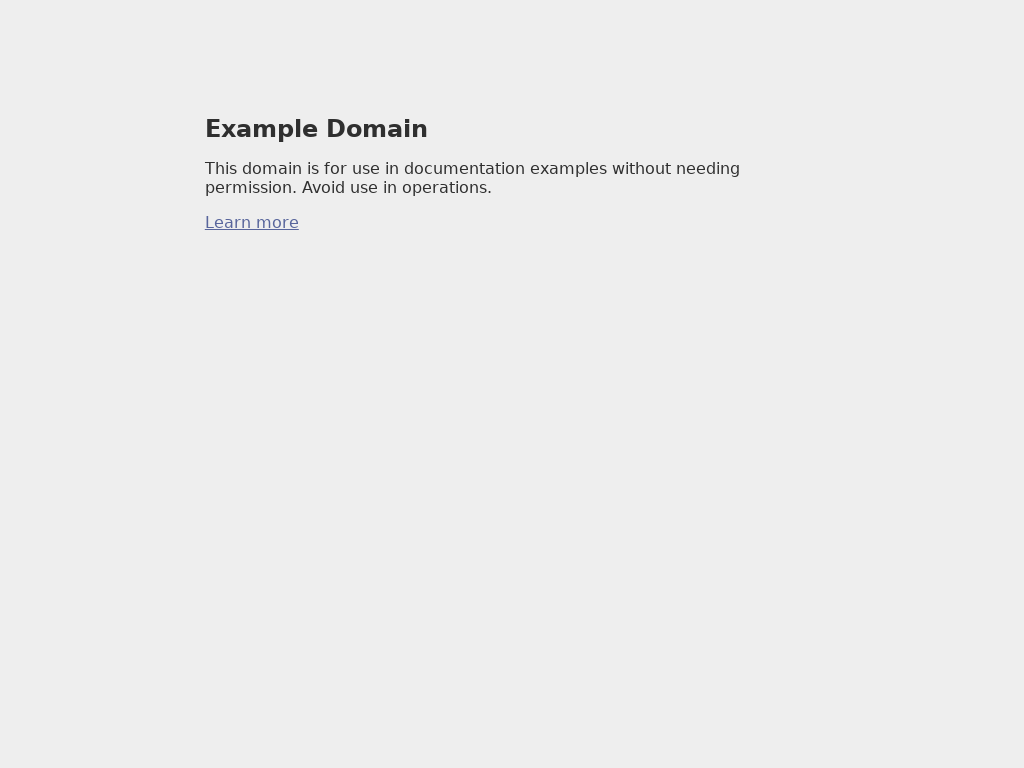